Tests right-click context menu functionality by right-clicking on an element, selecting a menu option, and handling the resulting alert

Starting URL: https://swisnl.github.io/jQuery-contextMenu/demo.html

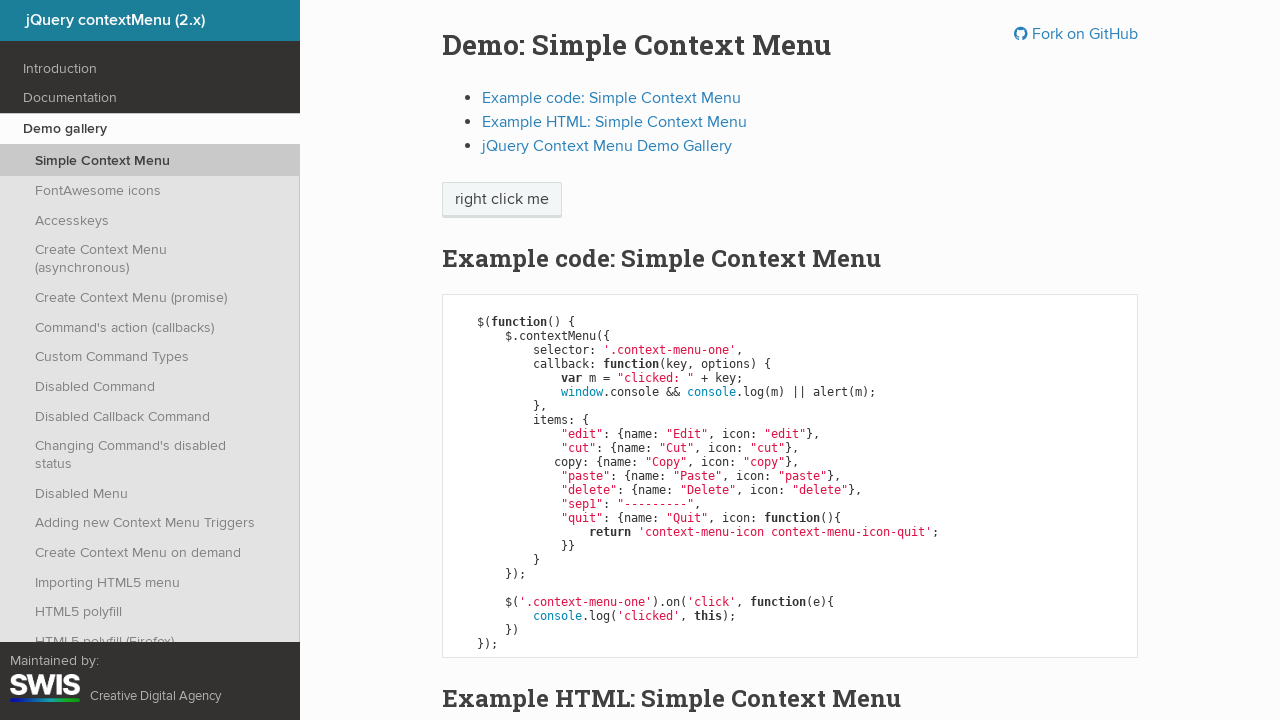

Located the element to right-click
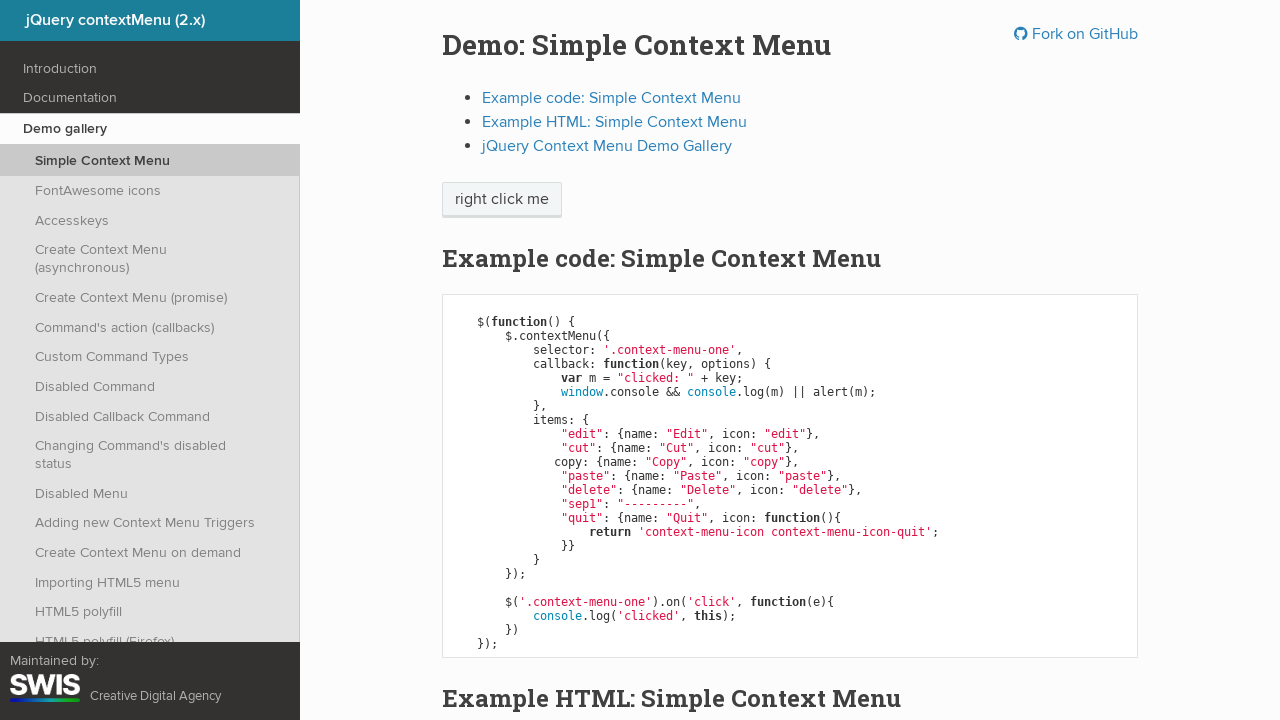

Performed right-click on the context menu element at (502, 200) on xpath=//span[@class='context-menu-one btn btn-neutral']
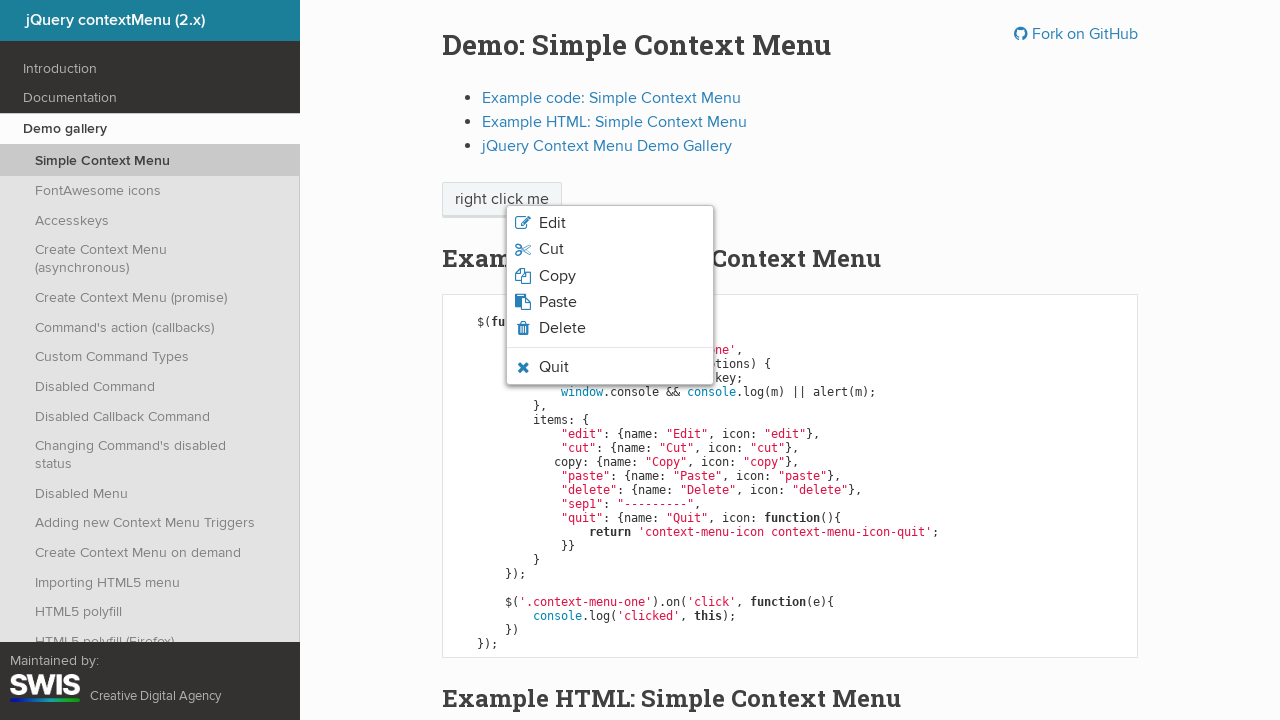

Clicked the 'Copy' option from the context menu at (610, 276) on xpath=//li[@class='context-menu-item context-menu-icon context-menu-icon-copy']
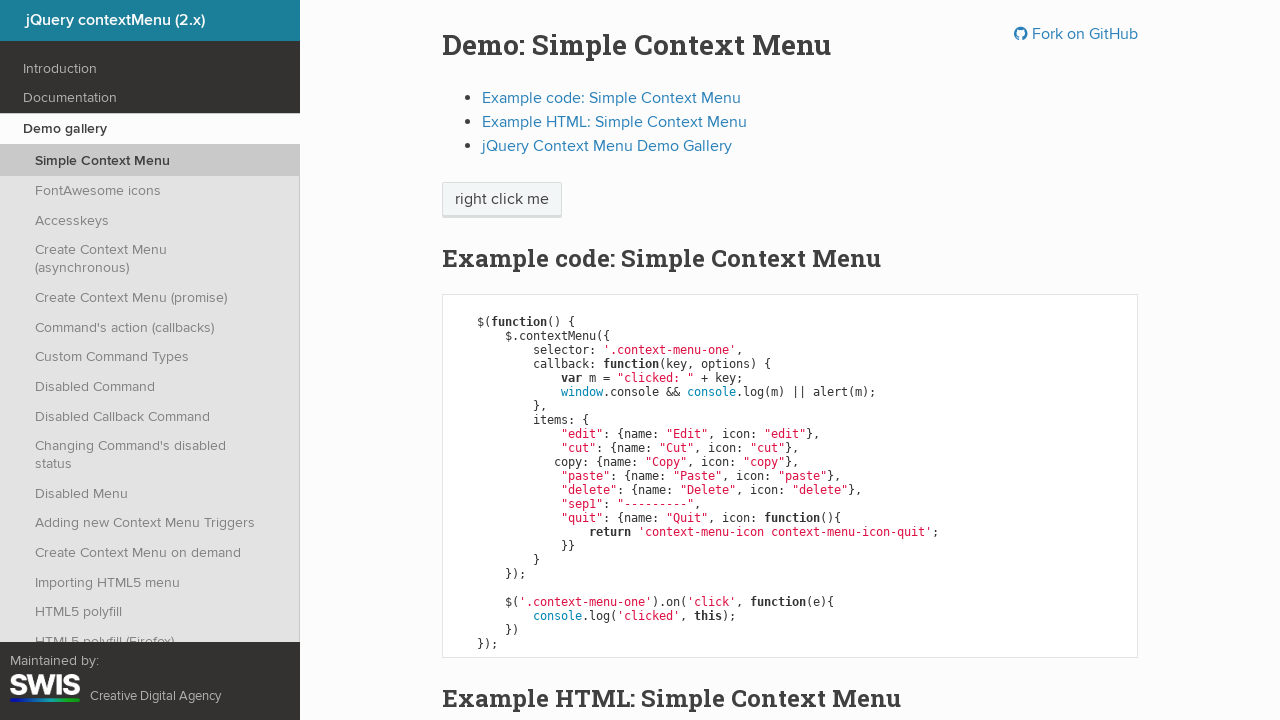

Set up alert dialog handler to accept dialogs
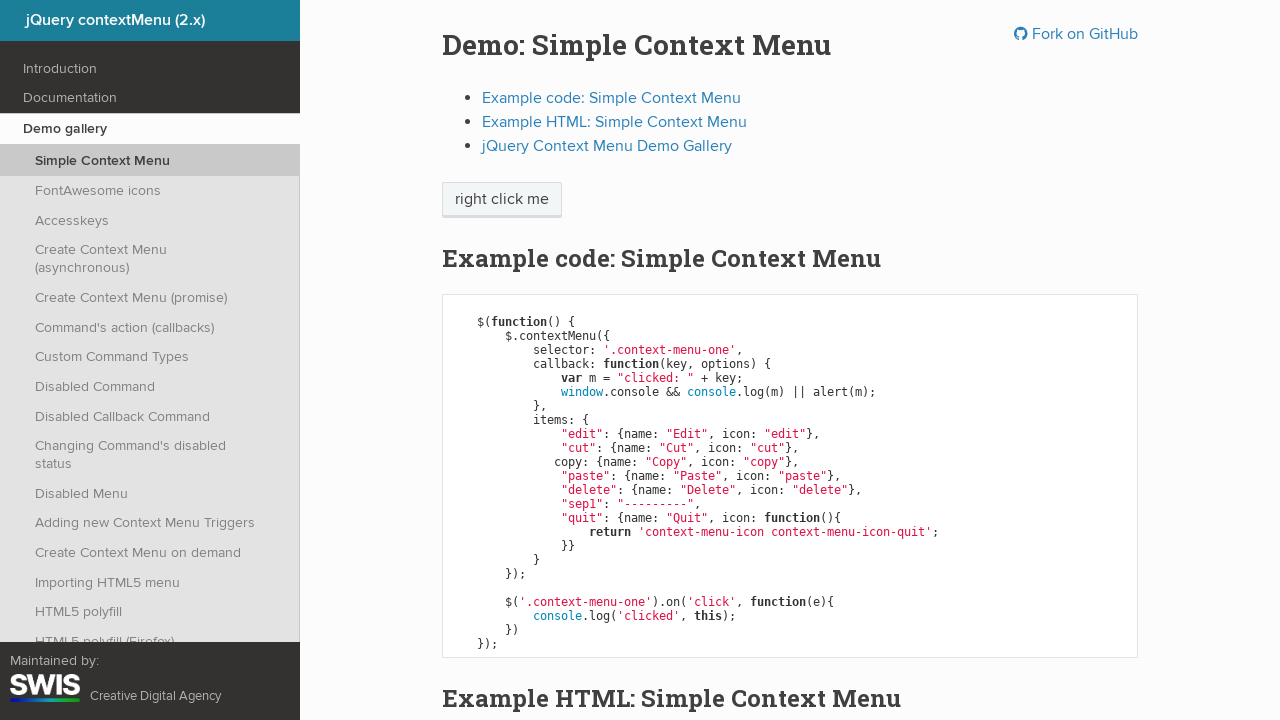

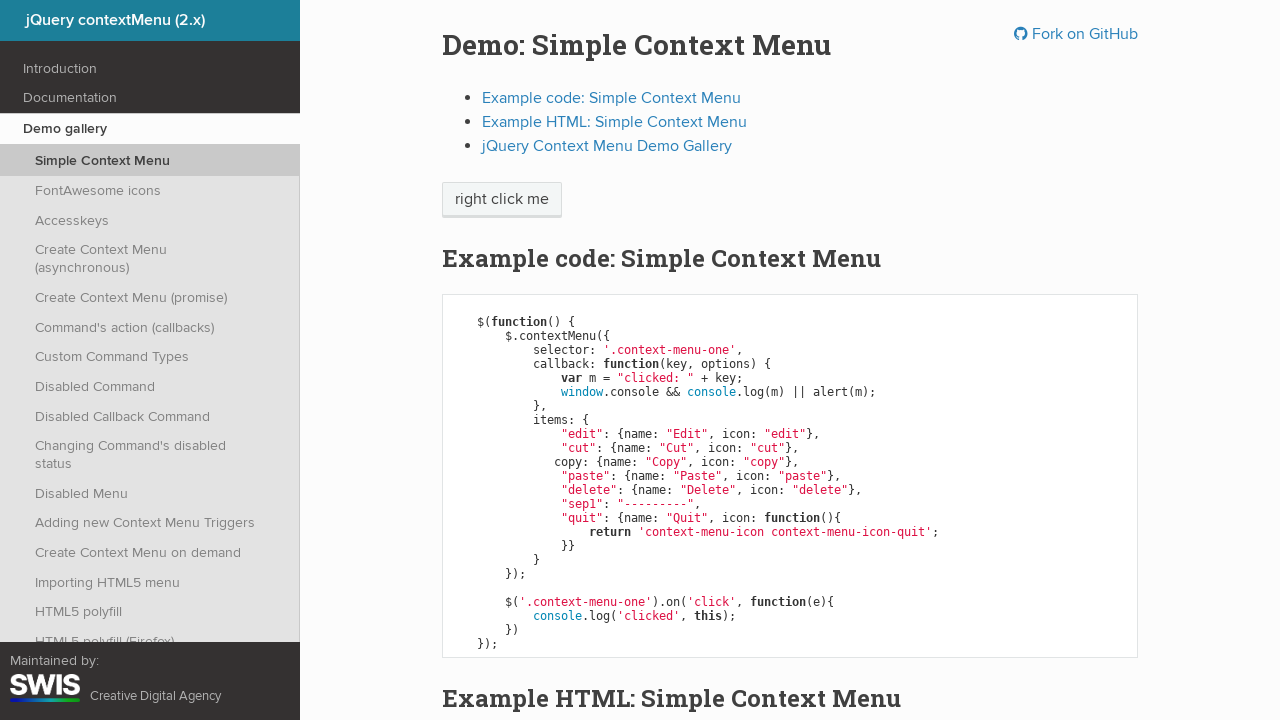